Tests dropdown selection functionality on OrangeHRM trial page by iterating through industry dropdown options and selecting "Automotive"

Starting URL: https://www.orangehrm.com/orangehrm-30-day-trial/

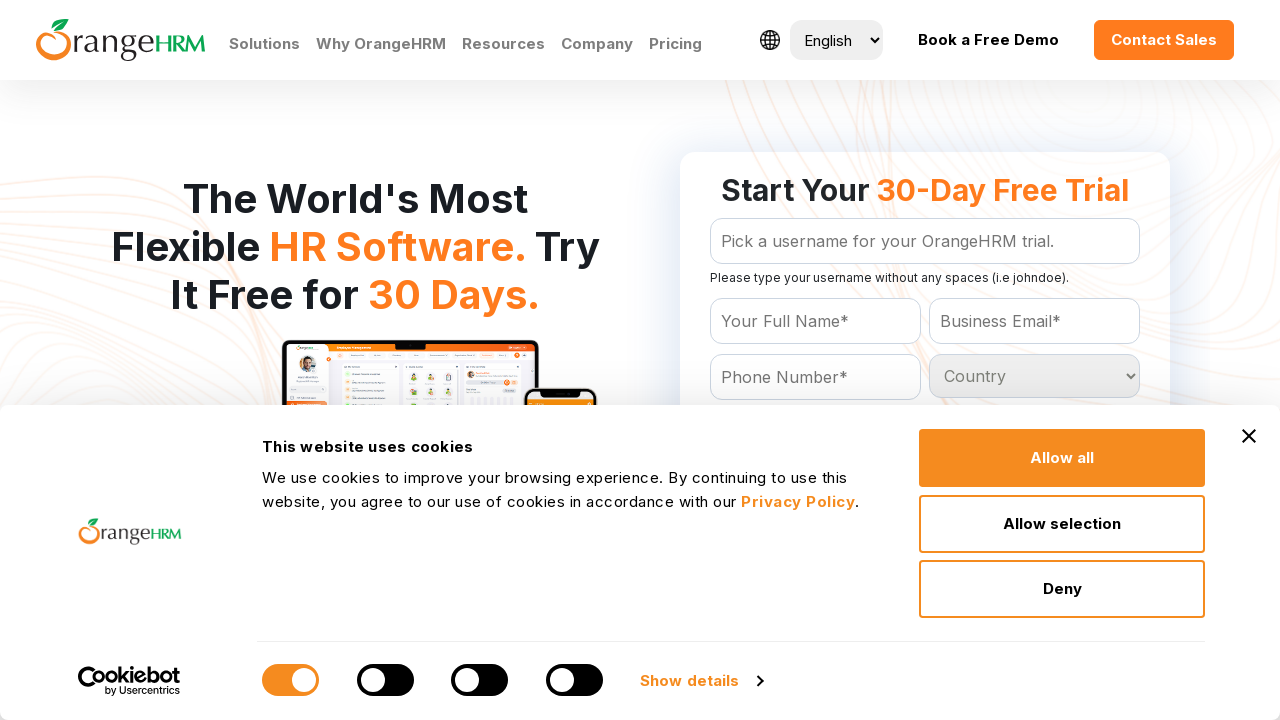

Located the industry dropdown element
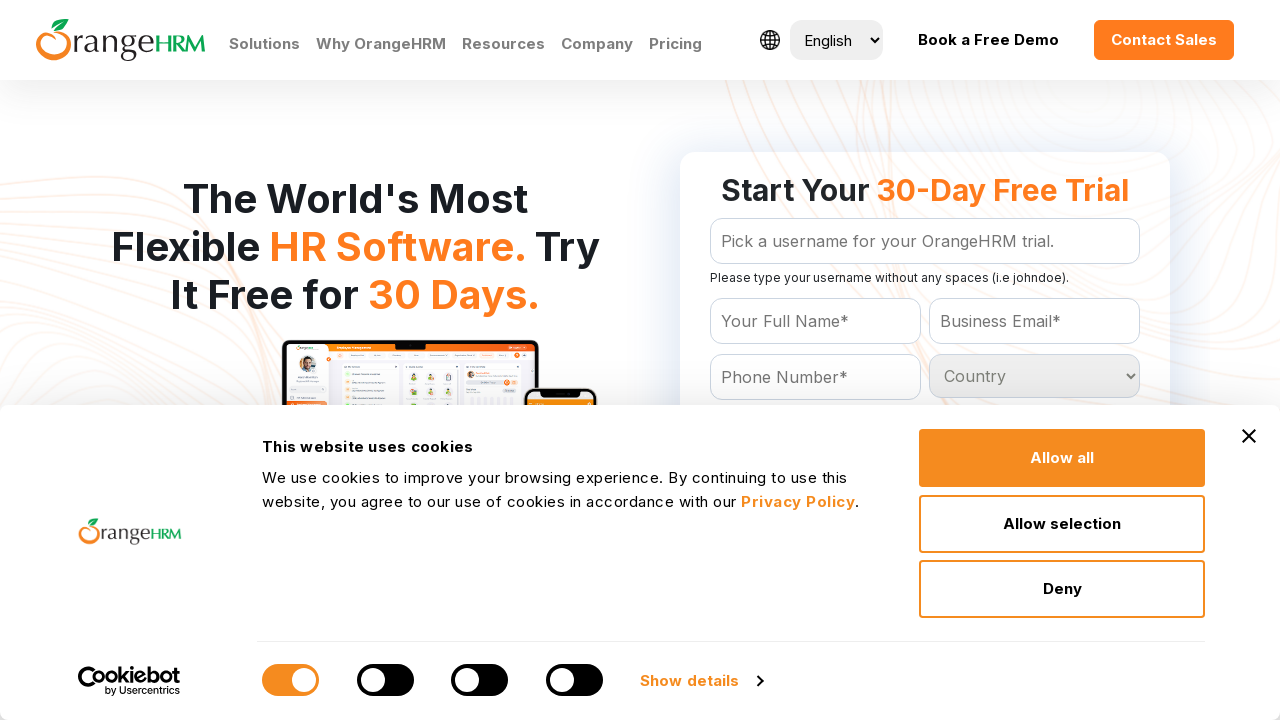

Retrieved all options from the industry dropdown
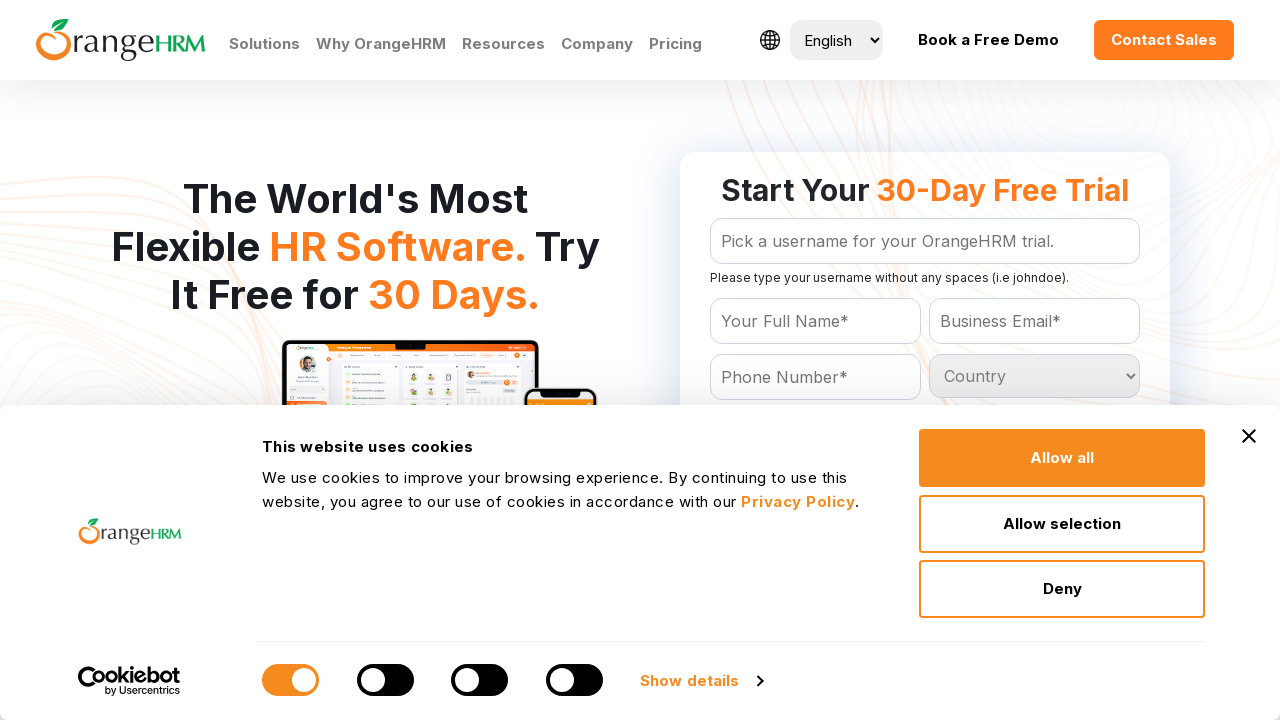

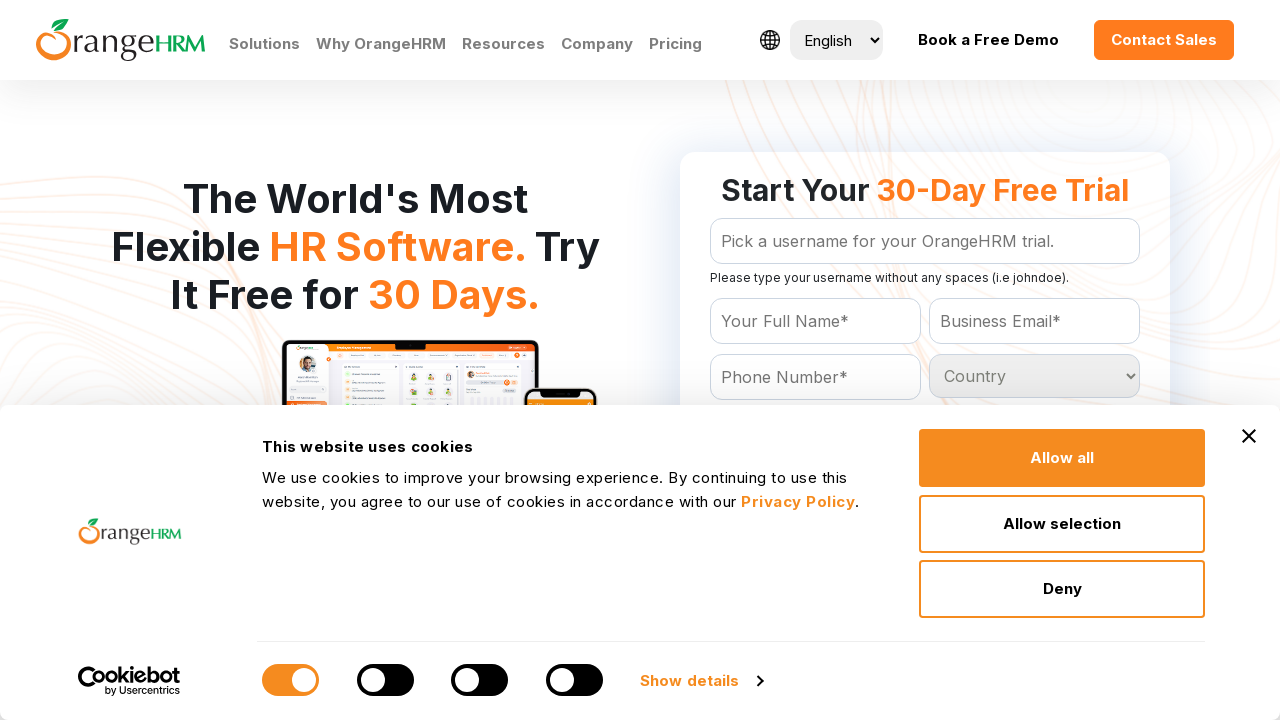